Tests an e-commerce cart functionality by finding specific products, updating their quantities to 20, and adding them to cart

Starting URL: https://rahulshettyacademy.com/seleniumPractise/#/

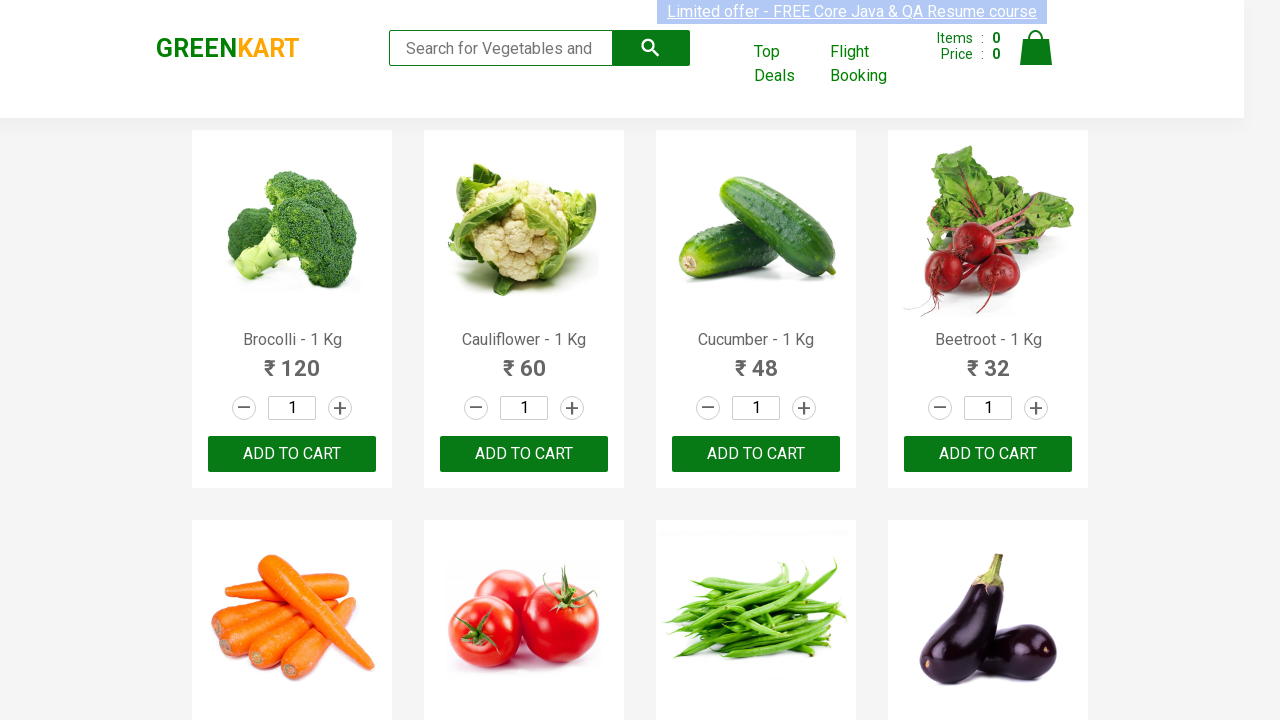

Waited for product elements to load
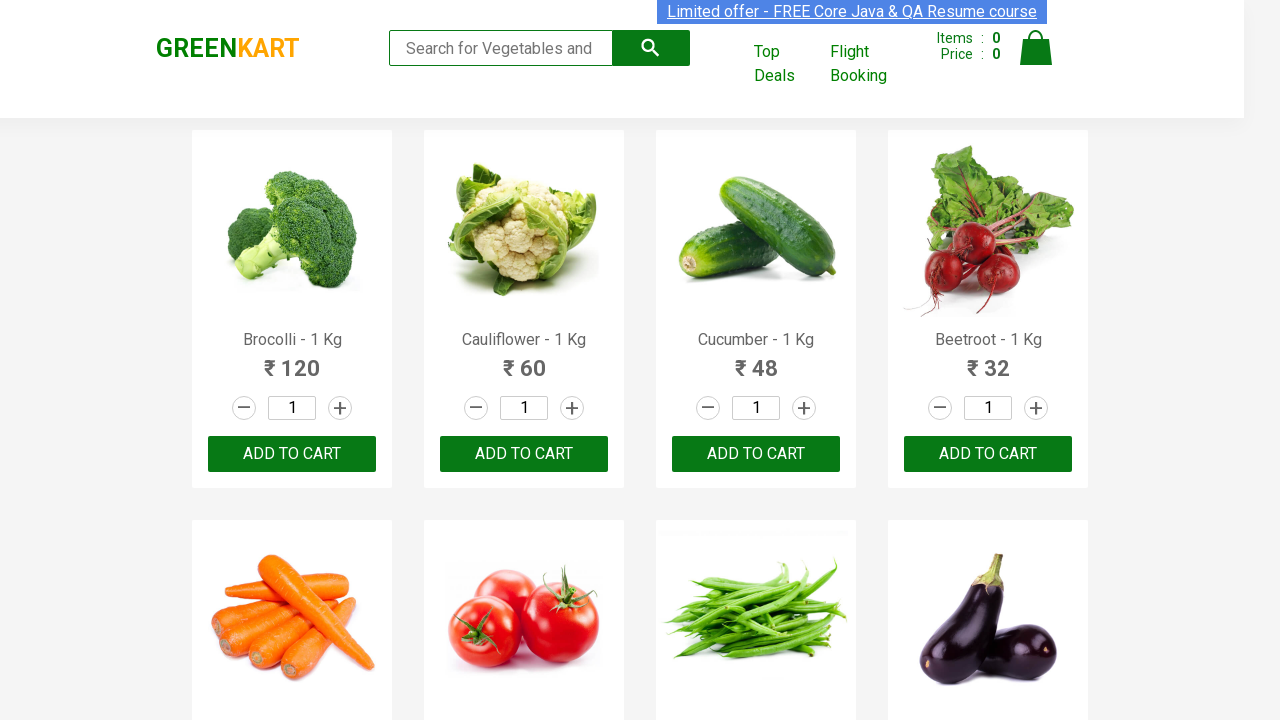

Retrieved all product elements from page
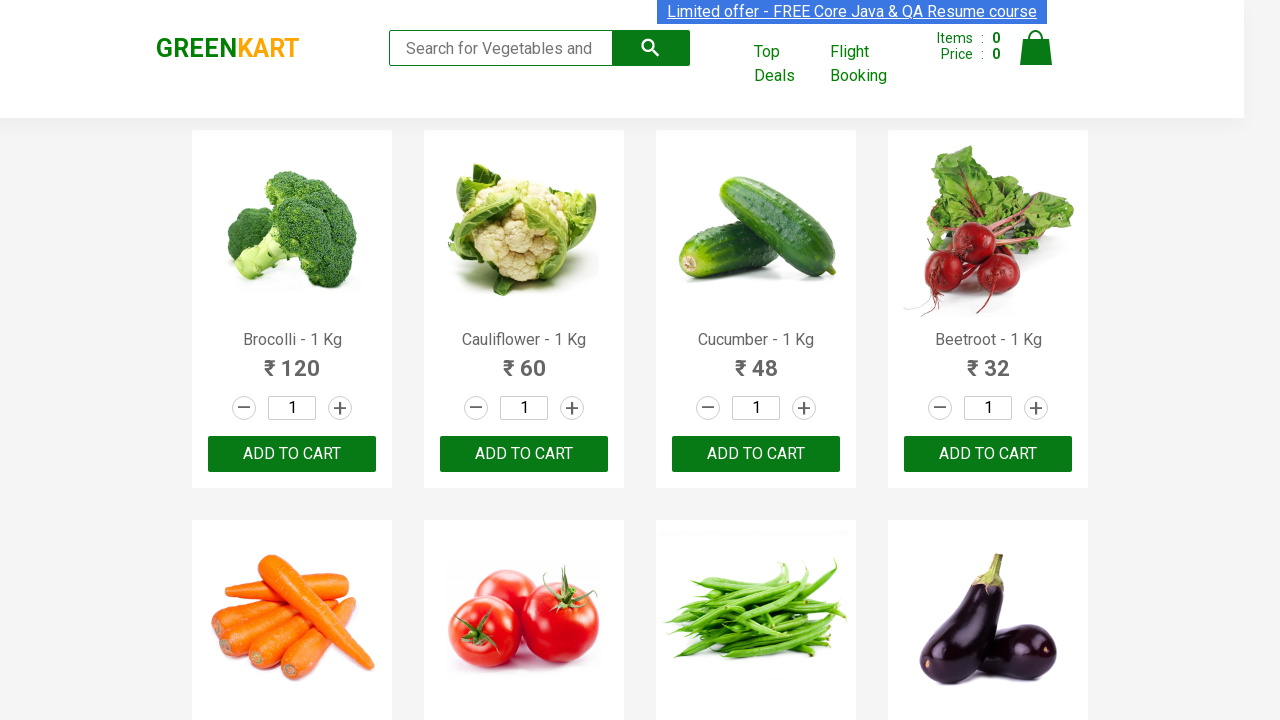

Clicked quantity input for product 'Brocolli' at (292, 408) on h4.product-name >> nth=0 >> xpath=parent::div >> xpath=div[2]/input
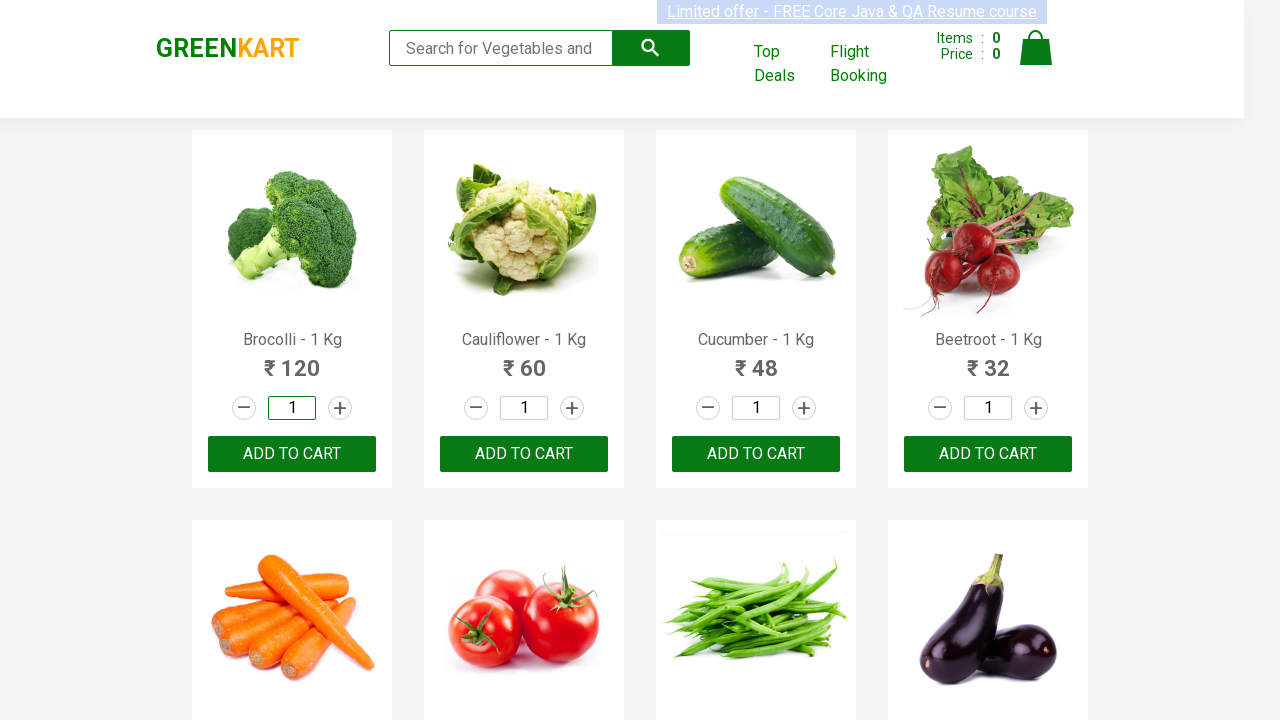

Selected all text in quantity field for 'Brocolli'
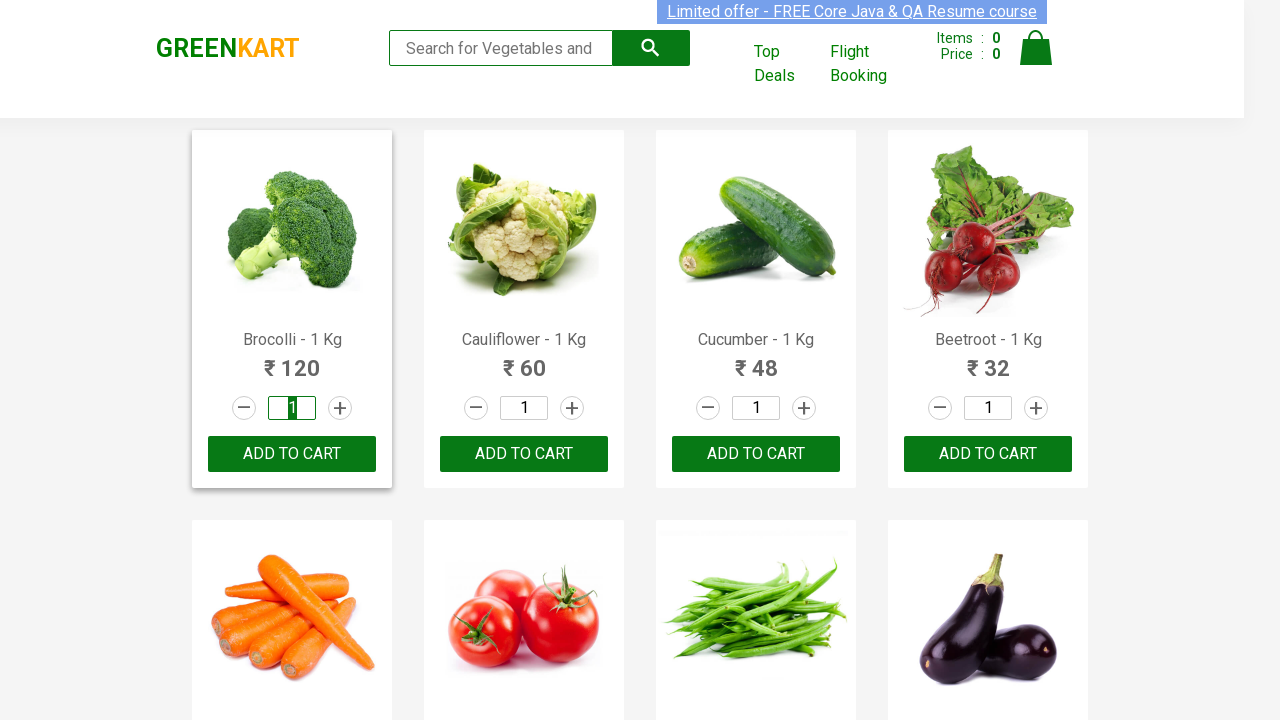

Set quantity to 20 for product 'Brocolli' on h4.product-name >> nth=0 >> xpath=parent::div >> xpath=div[2]/input
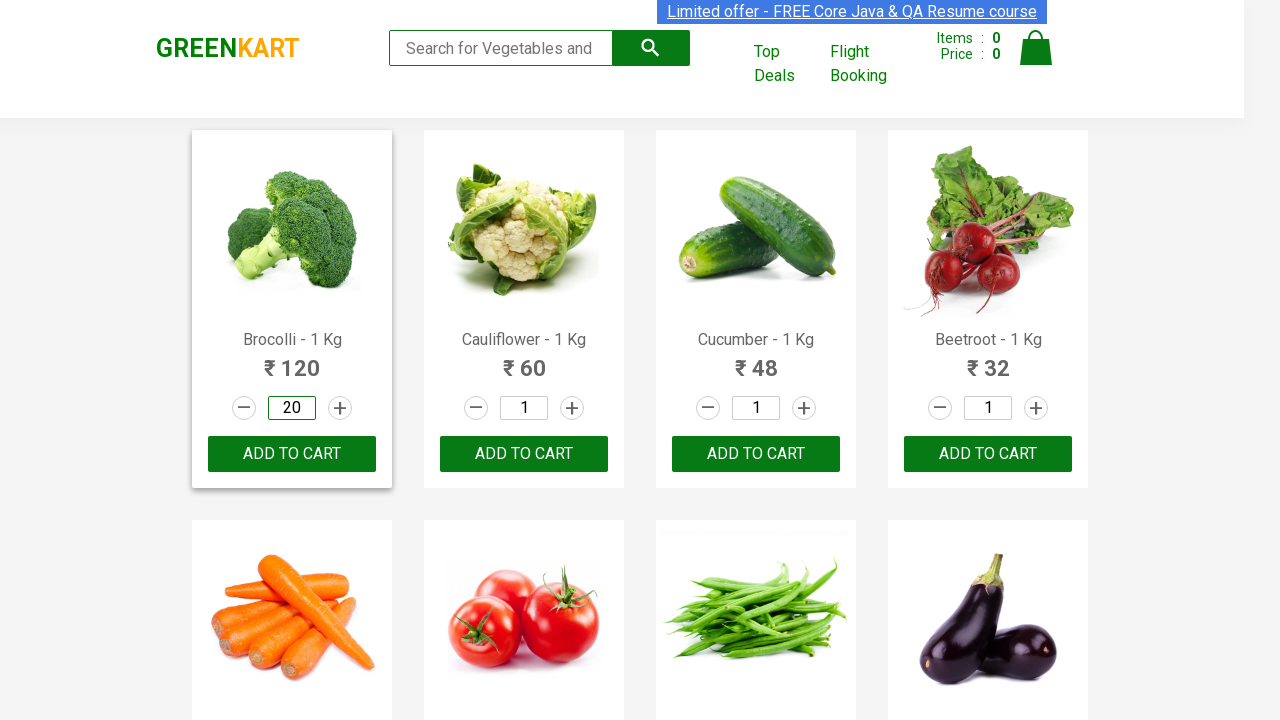

Clicked 'Add to cart' button for product 'Brocolli' at (292, 454) on h4.product-name >> nth=0 >> xpath=parent::div >> xpath=div[3]/button
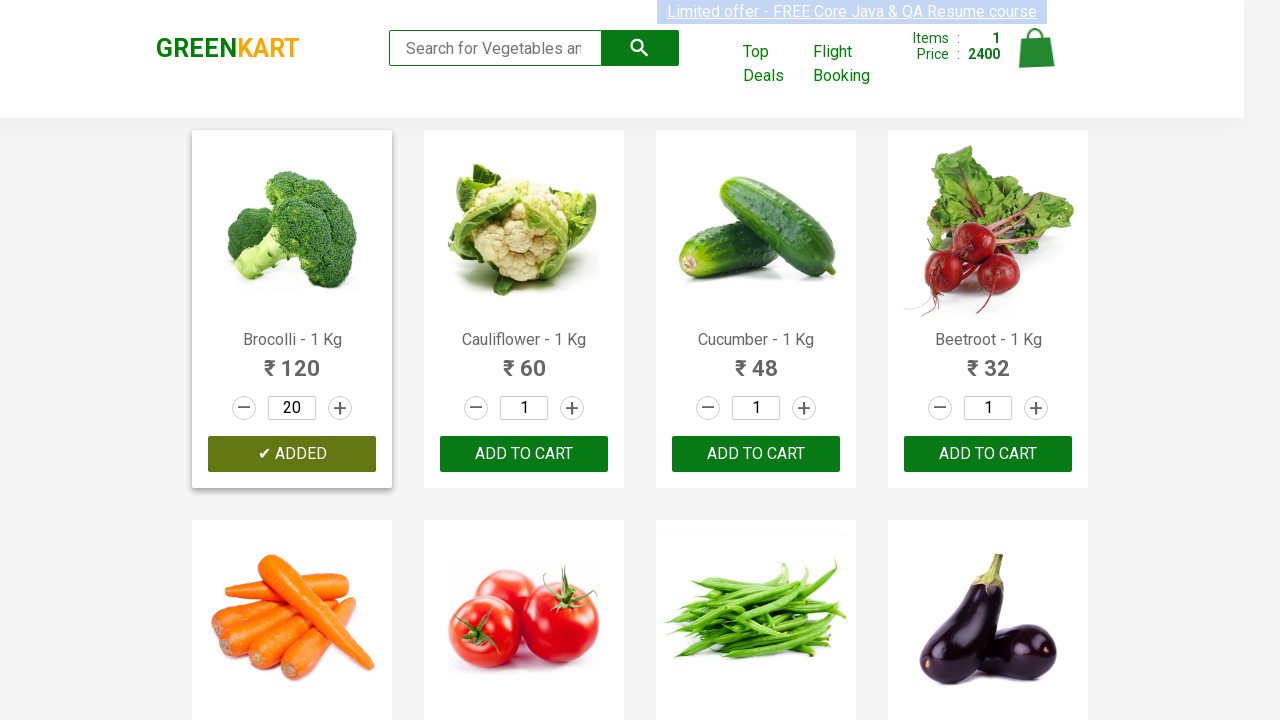

Clicked quantity input for product 'Tomato' at (524, 360) on h4.product-name >> nth=5 >> xpath=parent::div >> xpath=div[2]/input
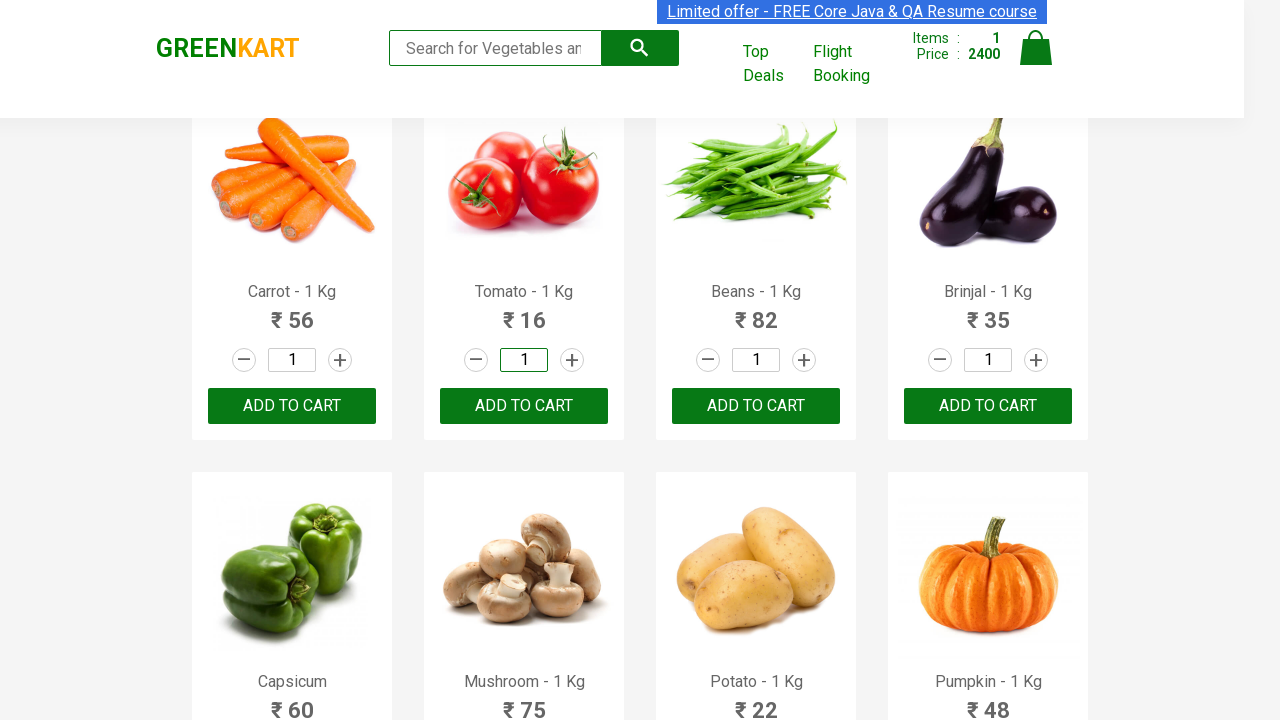

Selected all text in quantity field for 'Tomato'
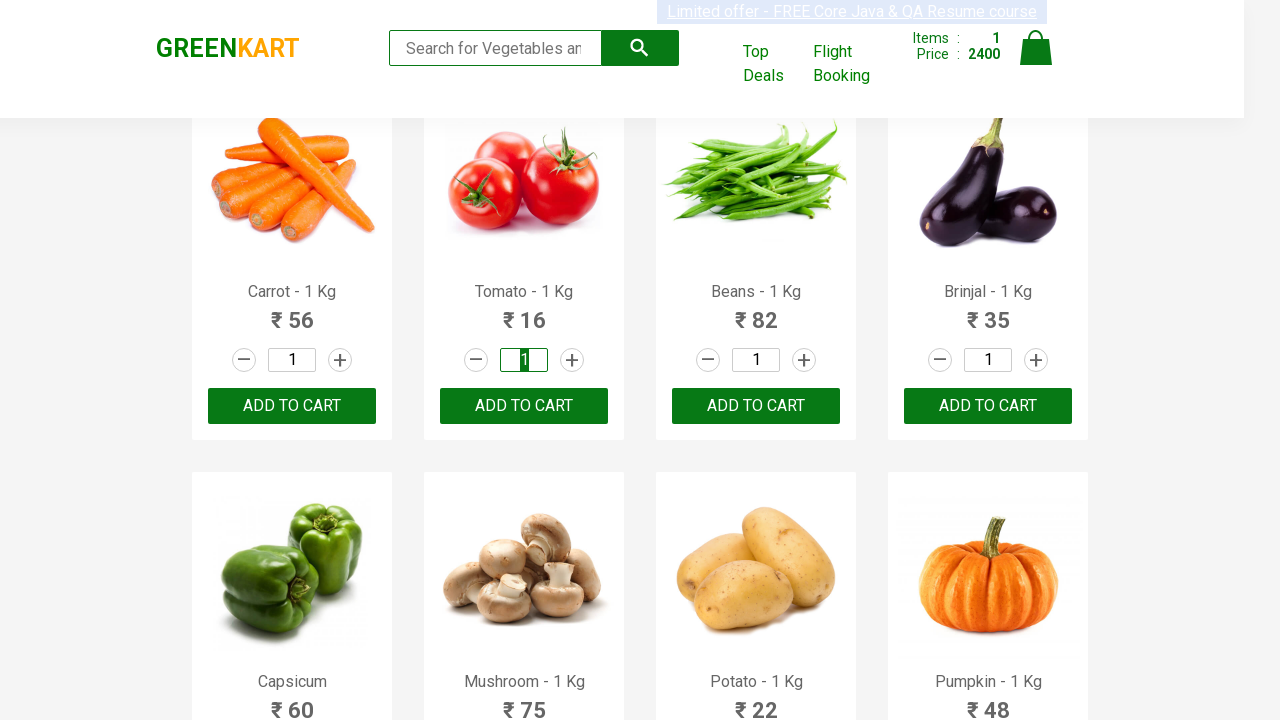

Set quantity to 20 for product 'Tomato' on h4.product-name >> nth=5 >> xpath=parent::div >> xpath=div[2]/input
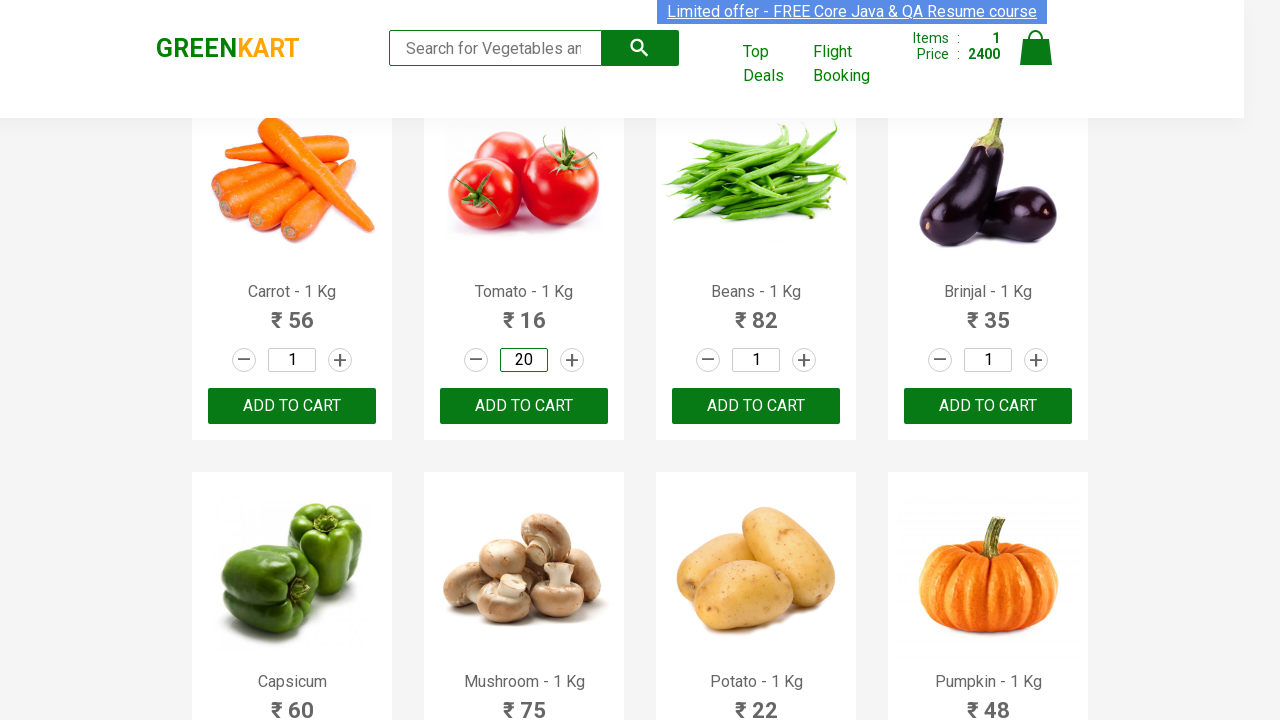

Clicked 'Add to cart' button for product 'Tomato' at (524, 406) on h4.product-name >> nth=5 >> xpath=parent::div >> xpath=div[3]/button
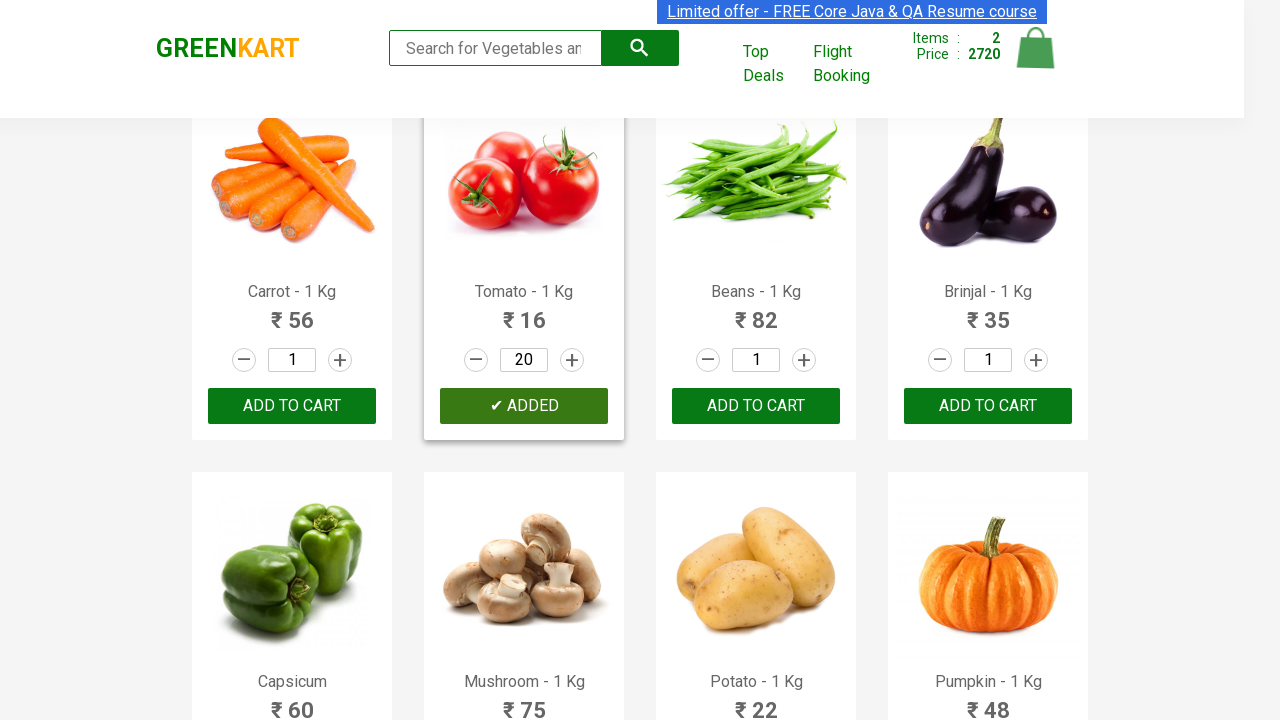

Clicked quantity input for product 'Capsicum' at (292, 360) on h4.product-name >> nth=8 >> xpath=parent::div >> xpath=div[2]/input
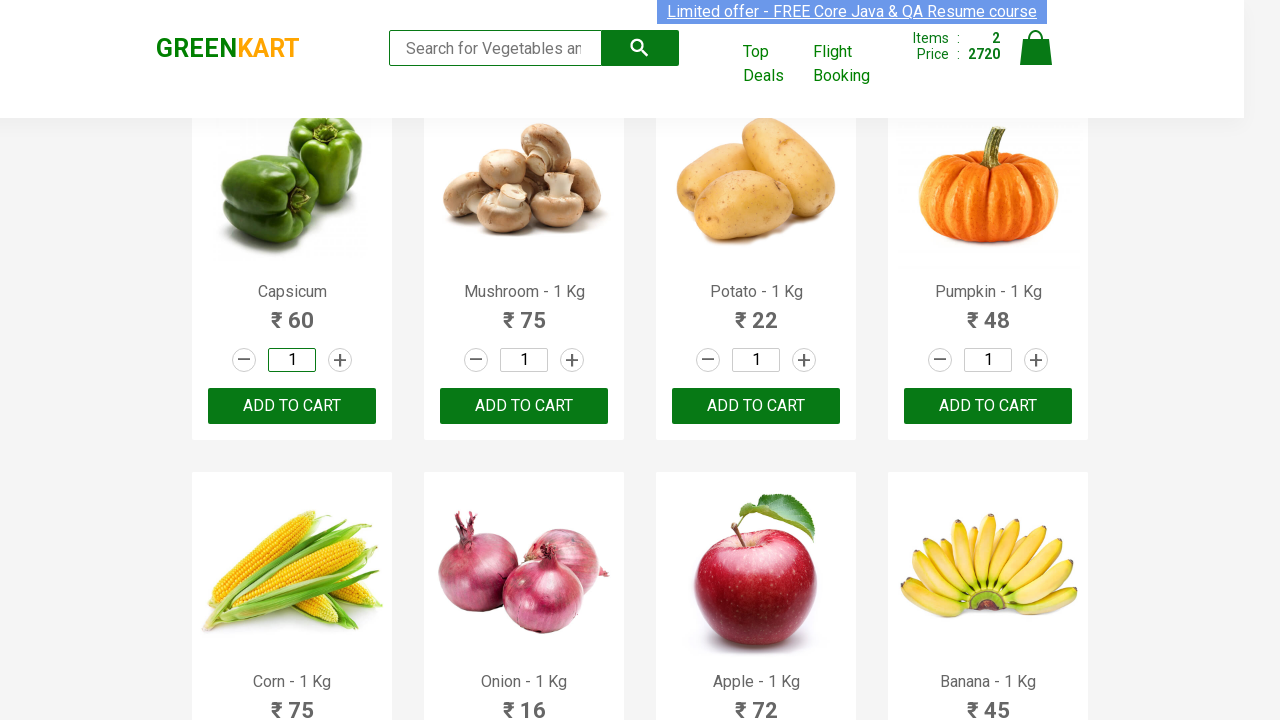

Selected all text in quantity field for 'Capsicum'
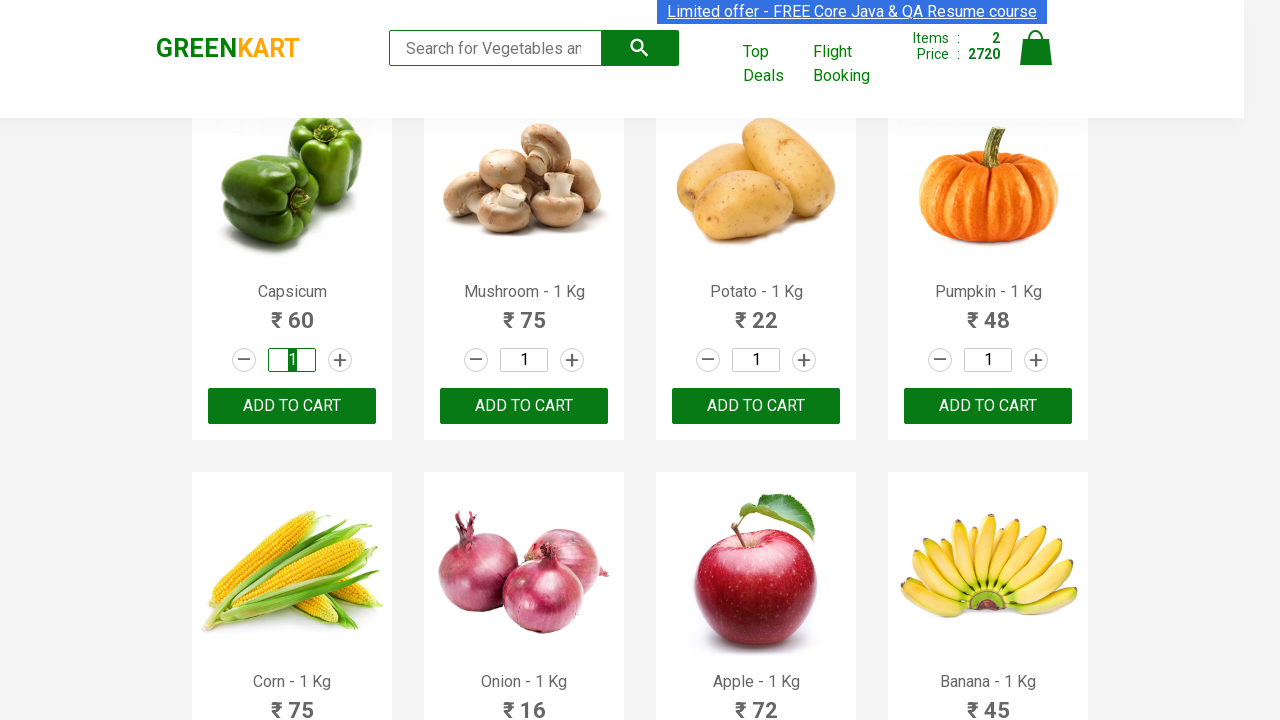

Set quantity to 20 for product 'Capsicum' on h4.product-name >> nth=8 >> xpath=parent::div >> xpath=div[2]/input
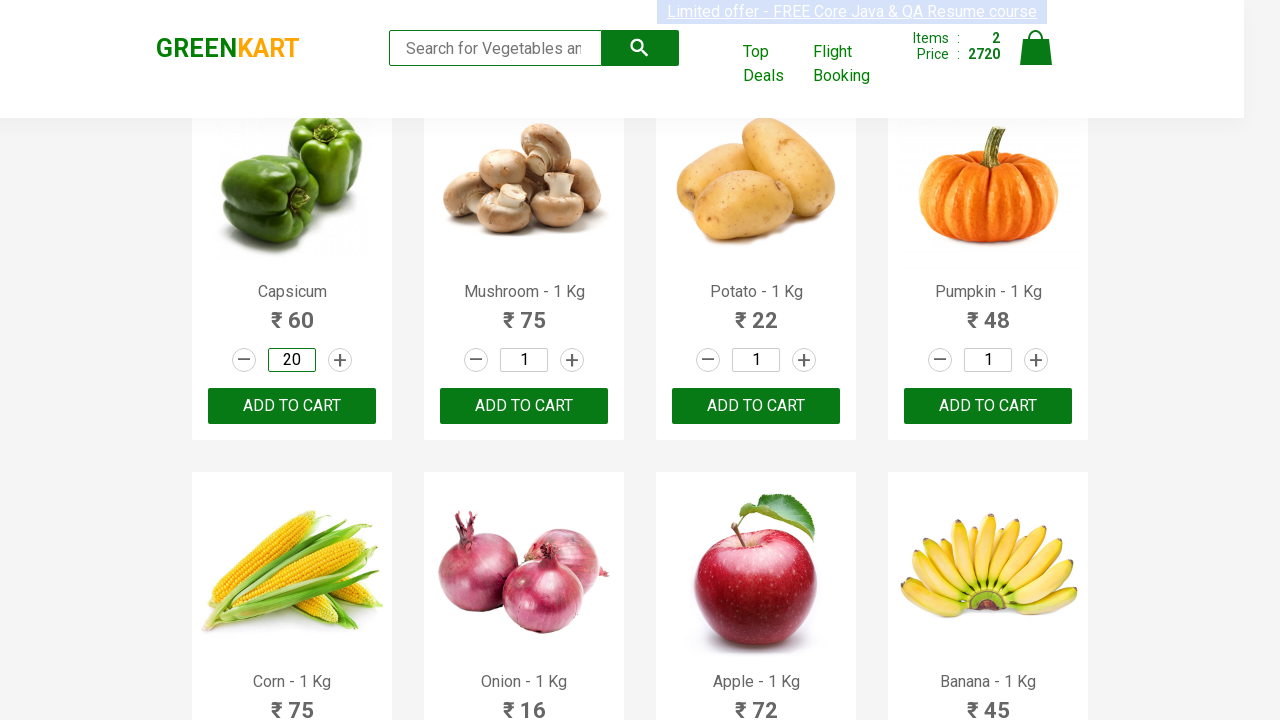

Clicked 'Add to cart' button for product 'Capsicum' at (292, 406) on h4.product-name >> nth=8 >> xpath=parent::div >> xpath=div[3]/button
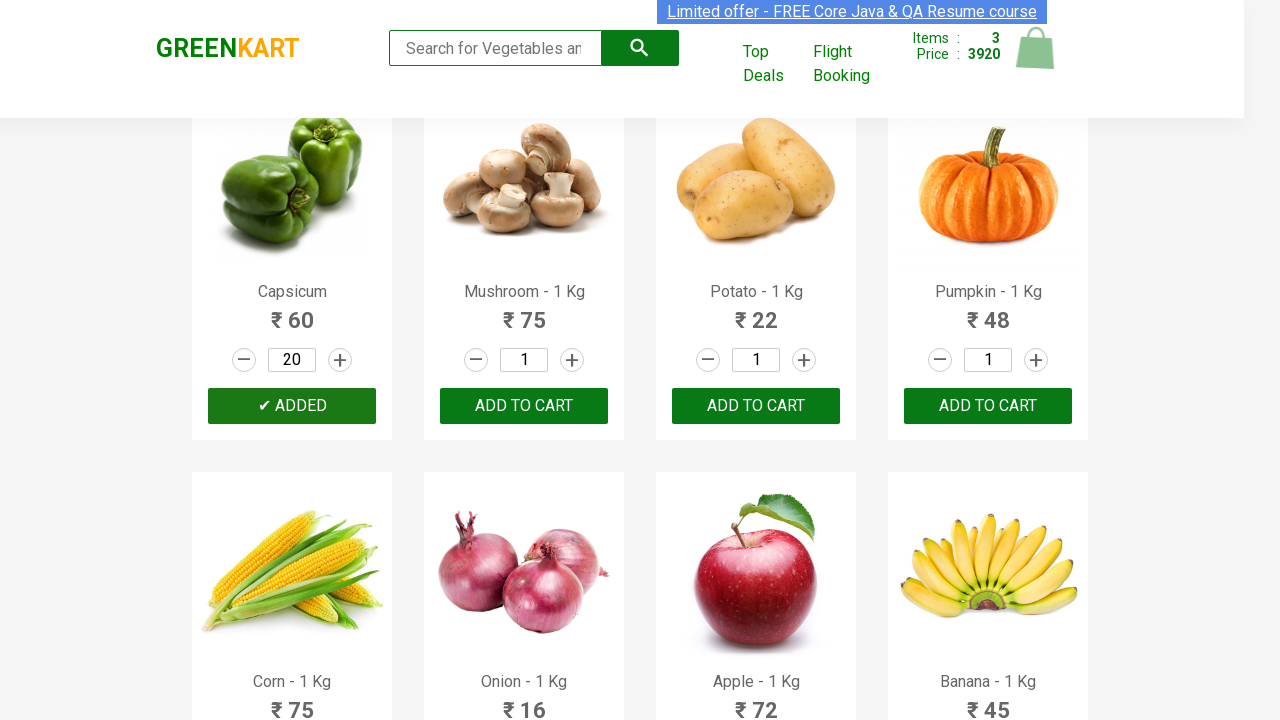

Clicked quantity input for product 'Onion' at (524, 360) on h4.product-name >> nth=13 >> xpath=parent::div >> xpath=div[2]/input
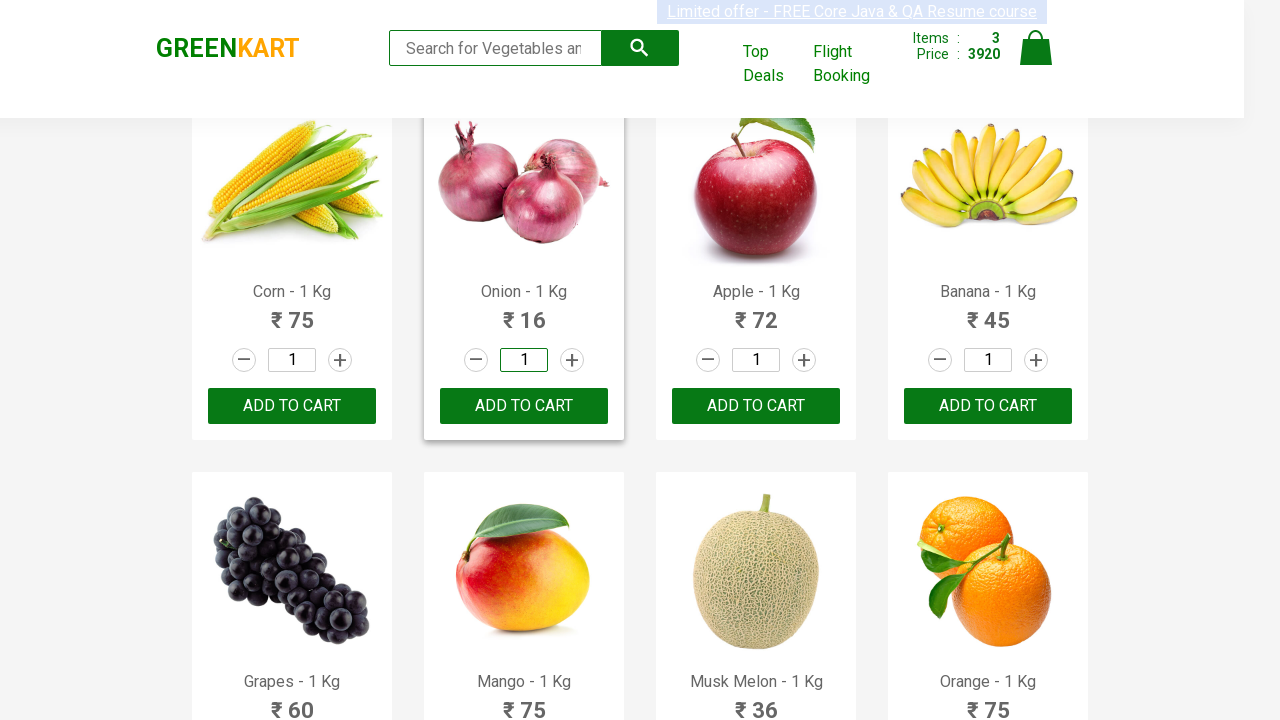

Selected all text in quantity field for 'Onion'
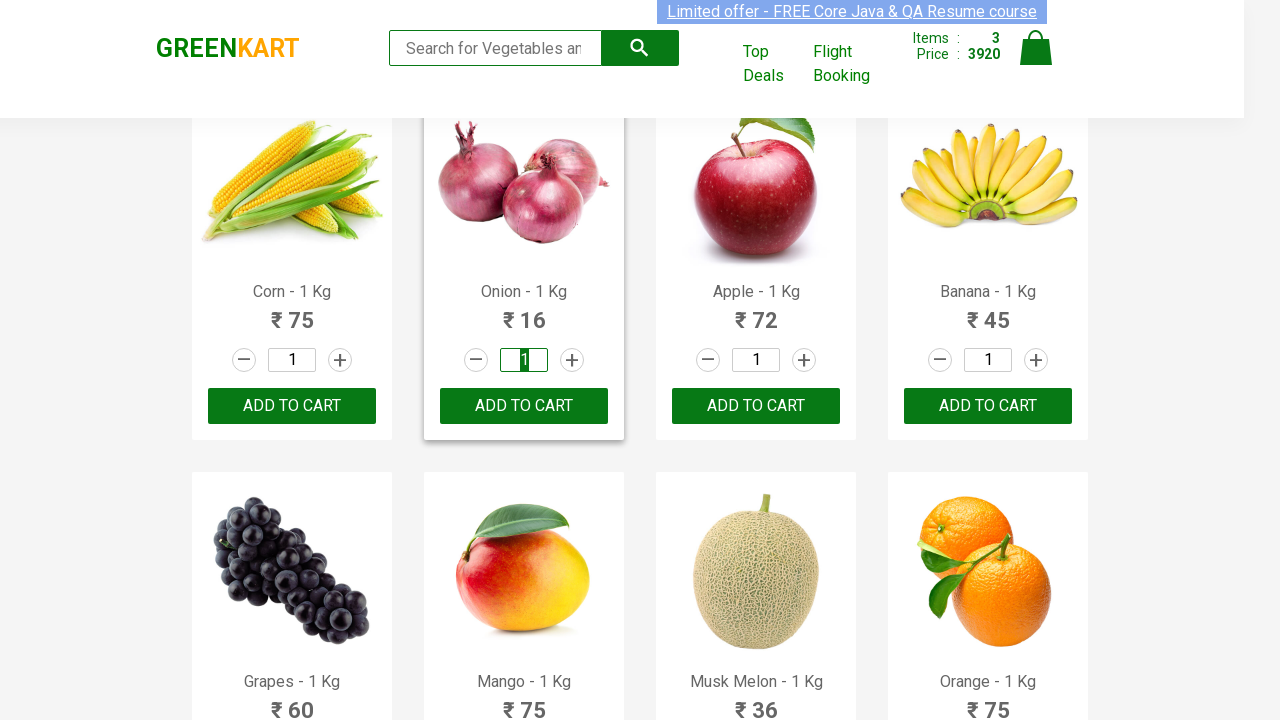

Set quantity to 20 for product 'Onion' on h4.product-name >> nth=13 >> xpath=parent::div >> xpath=div[2]/input
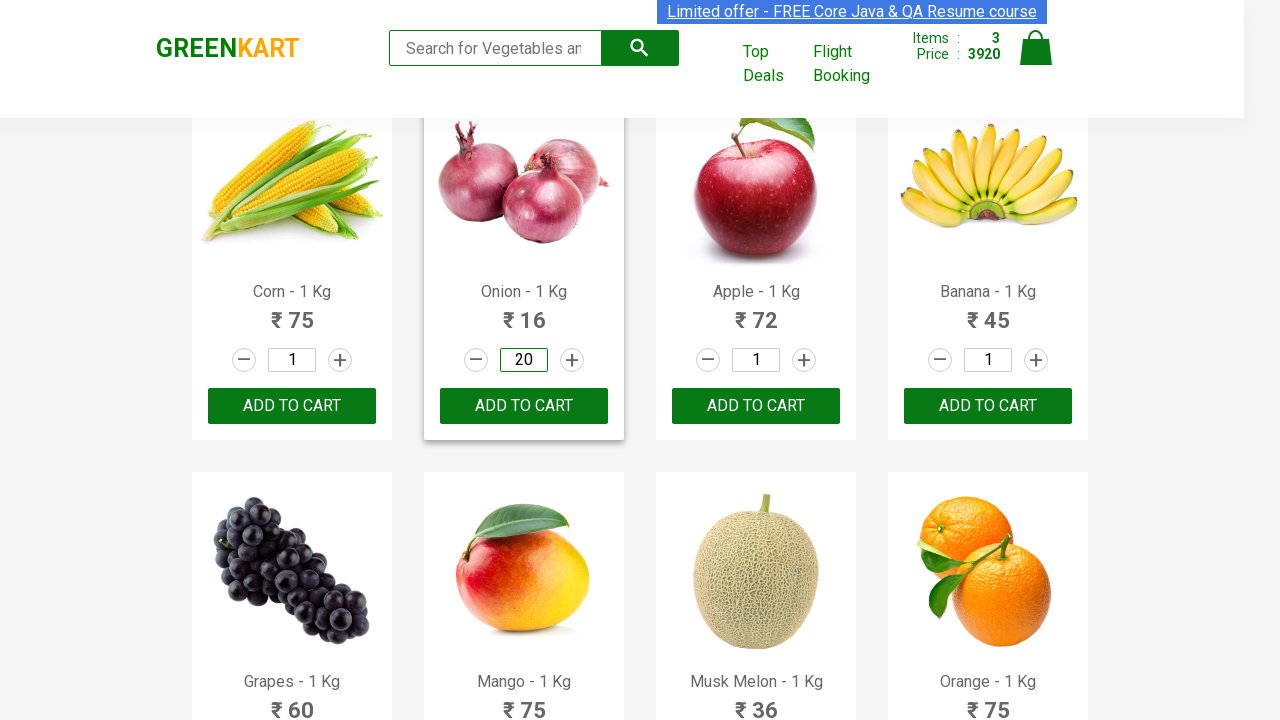

Clicked 'Add to cart' button for product 'Onion' at (524, 406) on h4.product-name >> nth=13 >> xpath=parent::div >> xpath=div[3]/button
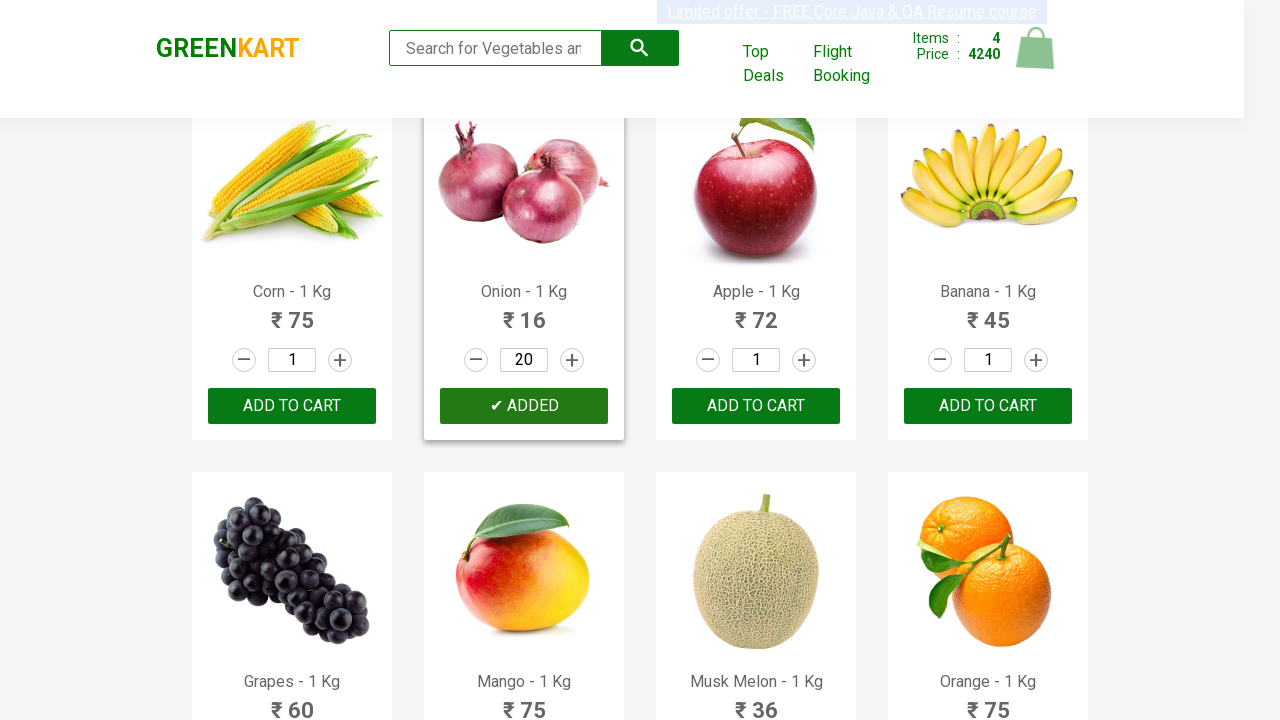

Clicked quantity input for product 'Raspberry' at (756, 360) on h4.product-name >> nth=22 >> xpath=parent::div >> xpath=div[2]/input
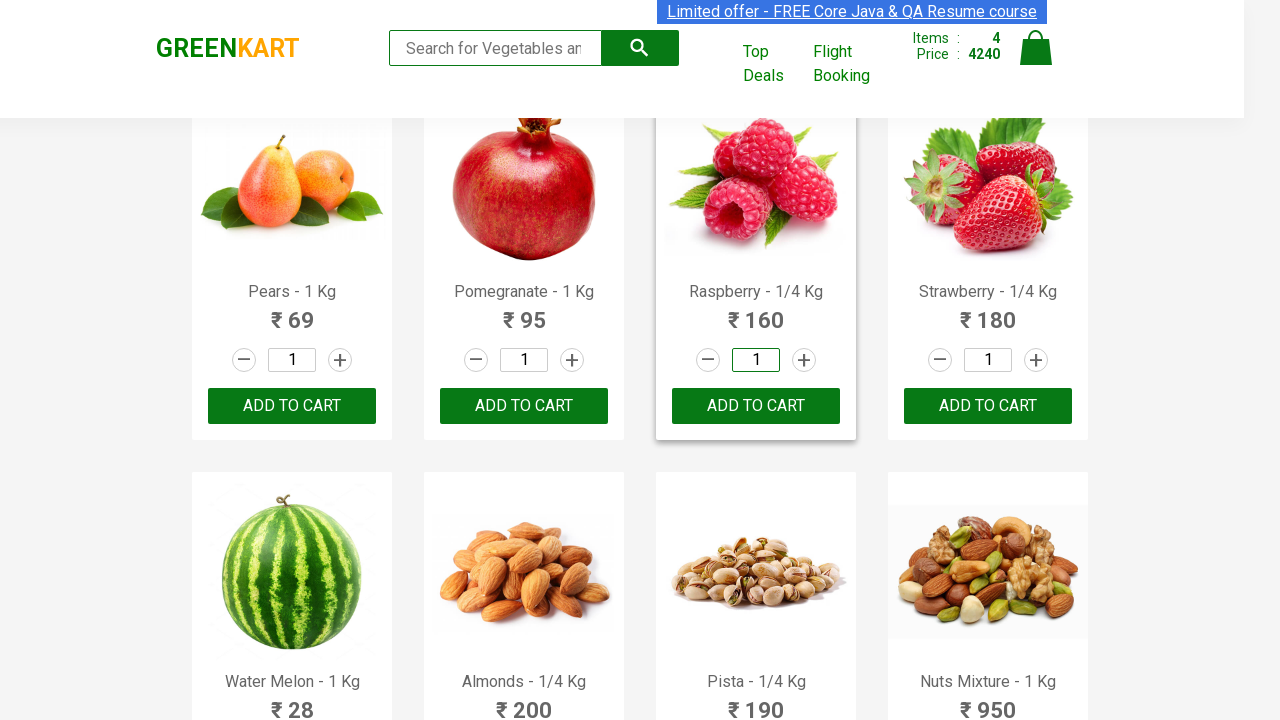

Selected all text in quantity field for 'Raspberry'
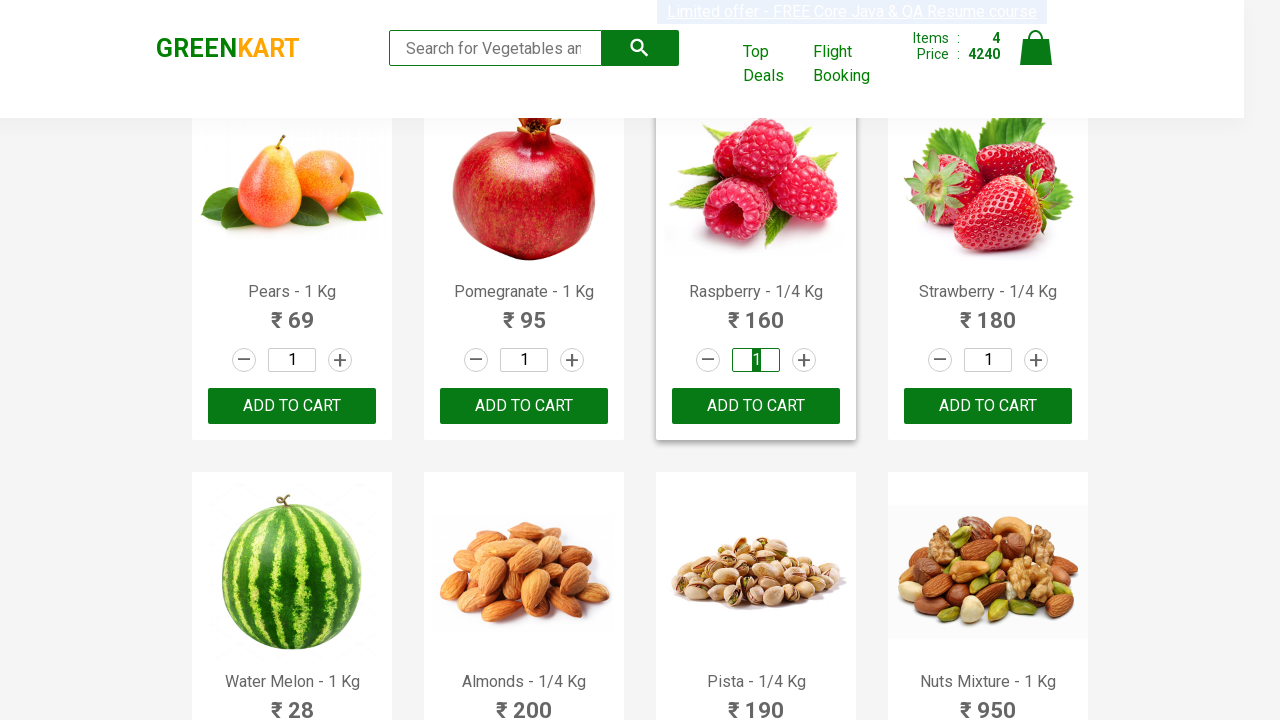

Set quantity to 20 for product 'Raspberry' on h4.product-name >> nth=22 >> xpath=parent::div >> xpath=div[2]/input
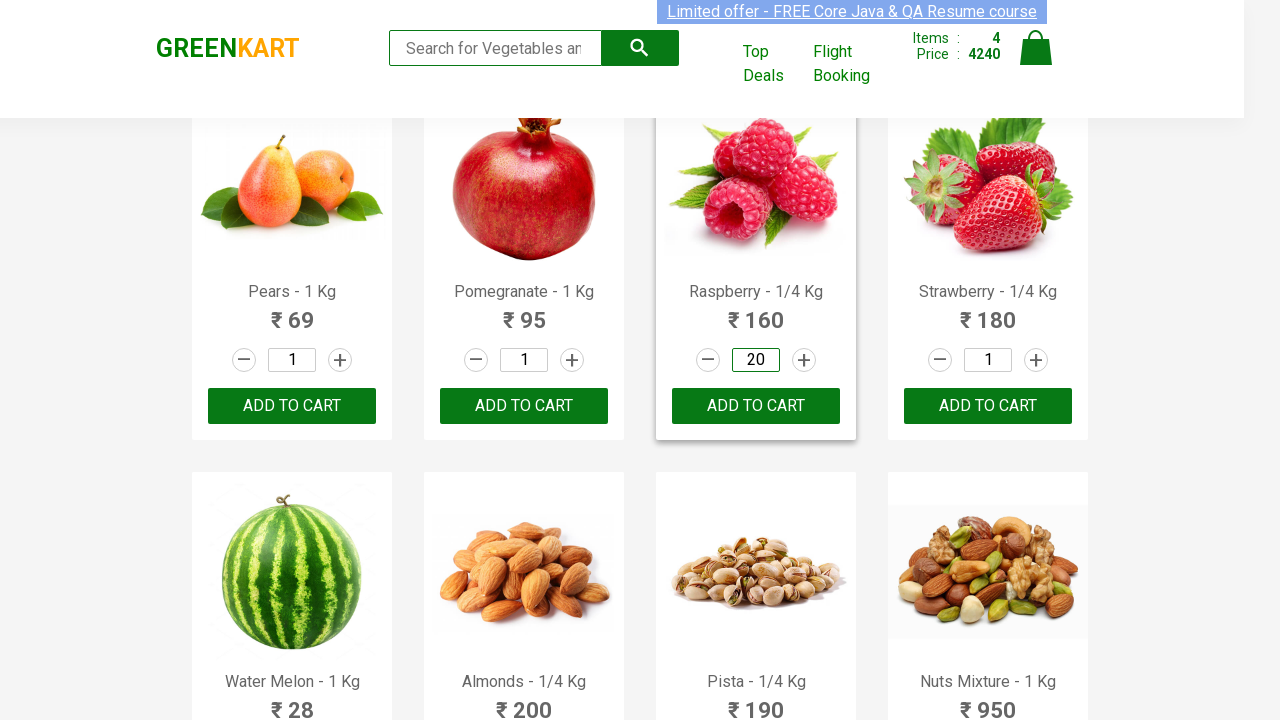

Clicked 'Add to cart' button for product 'Raspberry' at (756, 406) on h4.product-name >> nth=22 >> xpath=parent::div >> xpath=div[3]/button
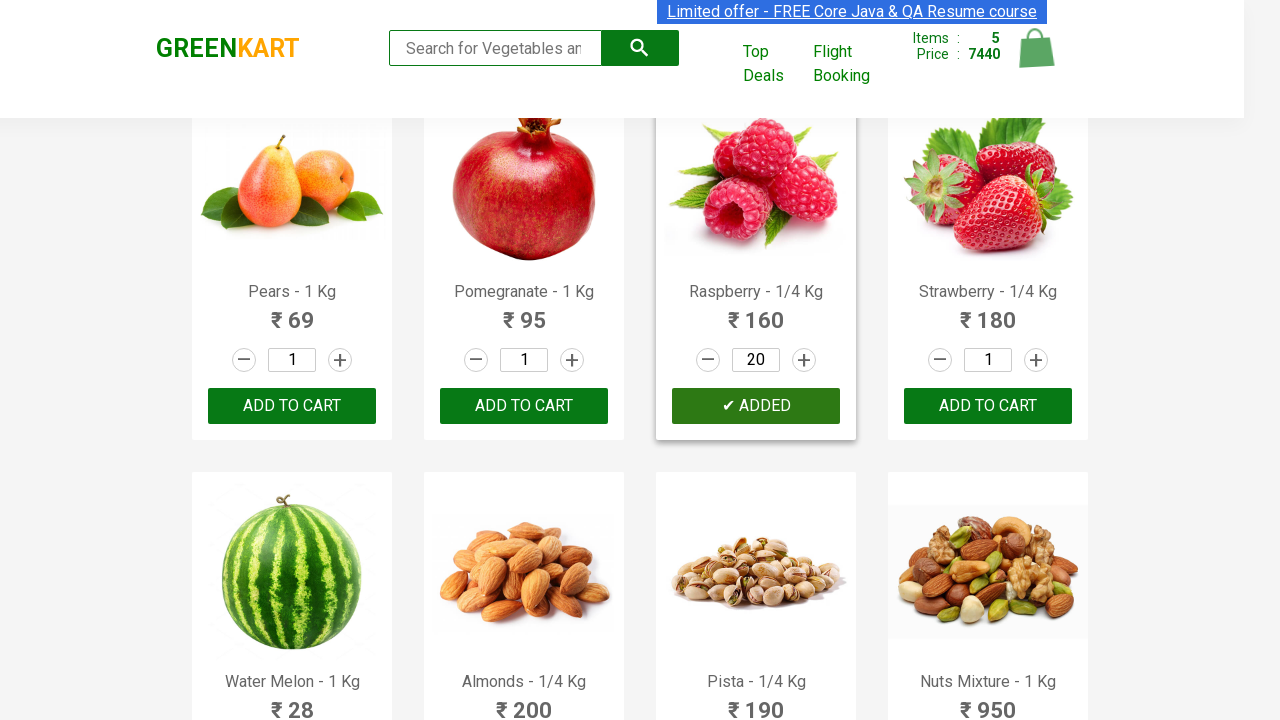

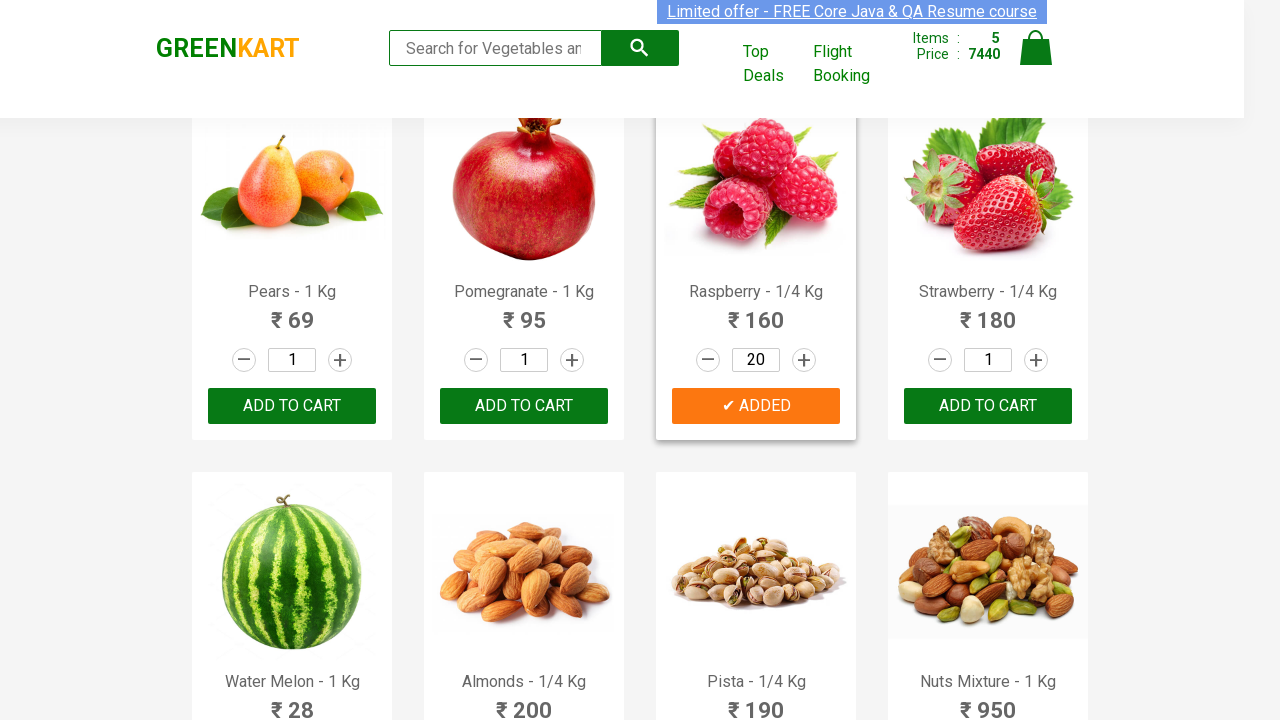